Tests XPath relative selector by filling a name field on a practice form

Starting URL: https://www.tutorialspoint.com/selenium/practice/selenium_automation_practice.php

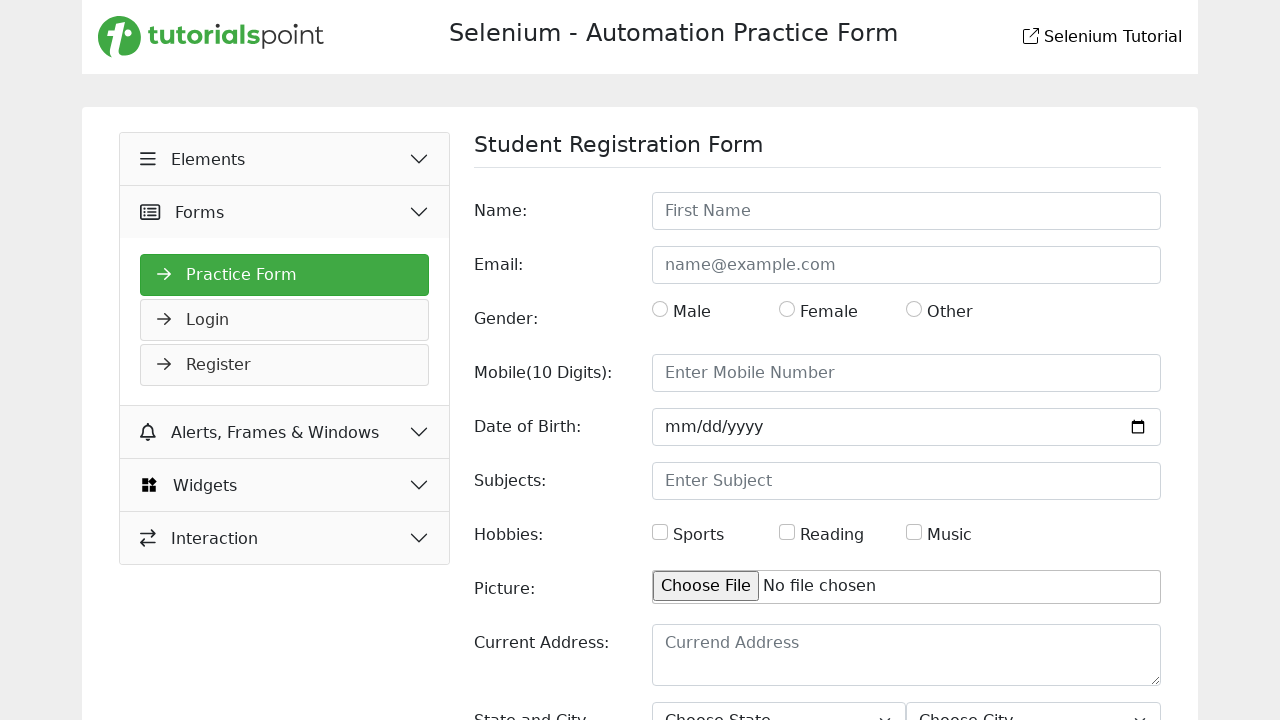

Waited for page to load completely
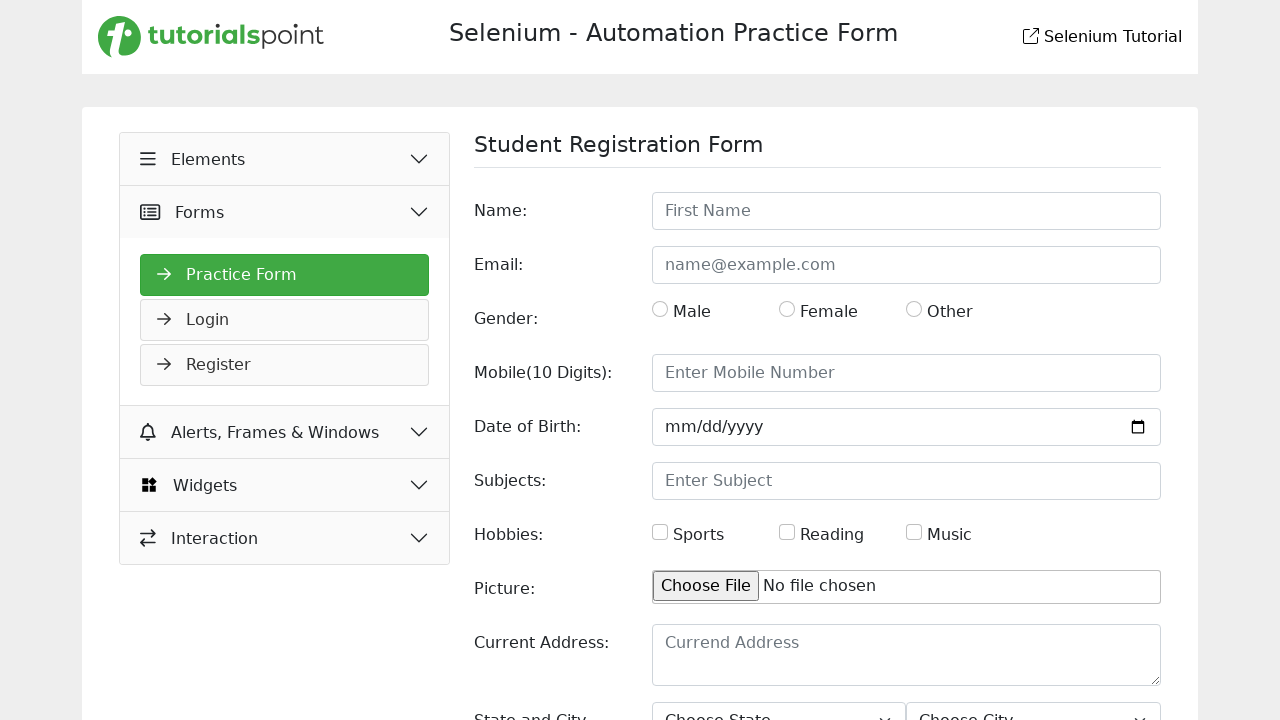

Filled name field with 'Ebrahim Hossain' using relative XPath selector on //input[@id='name']
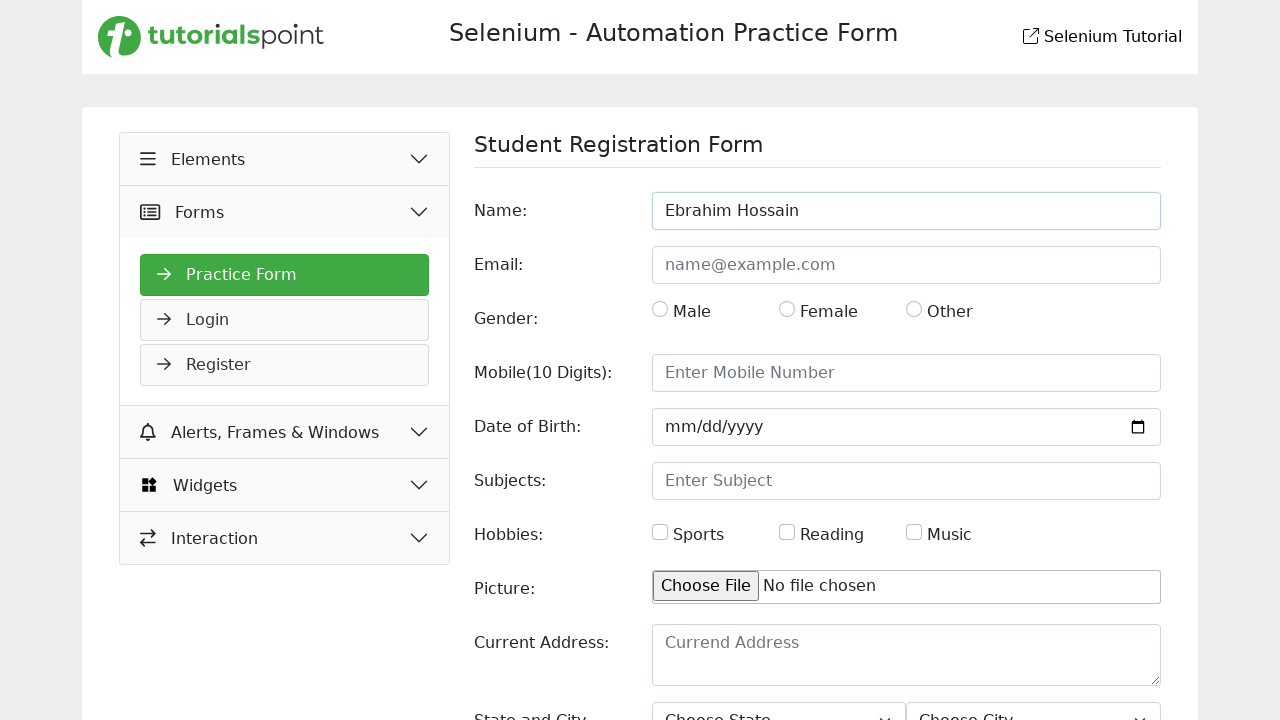

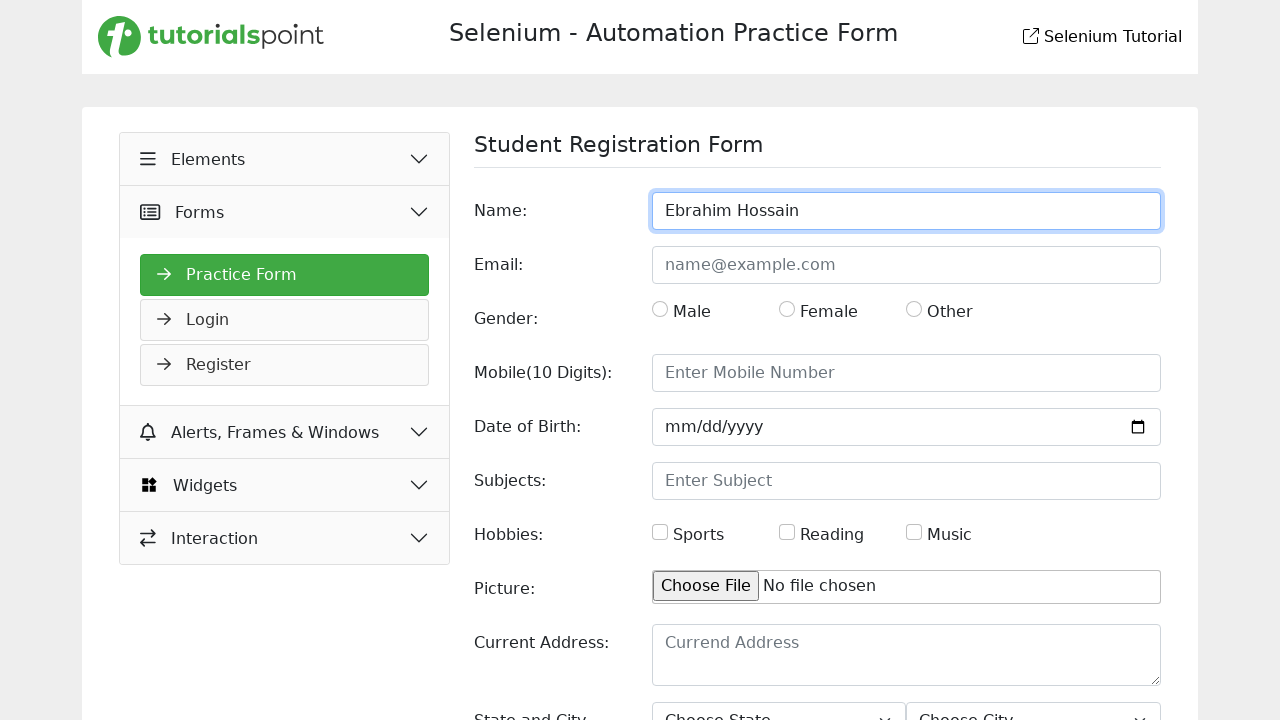